Navigates to a YouTube video, waits for the video player to load, and plays the video if it's not already playing by pressing the spacebar, then watches for a specified duration.

Starting URL: https://www.youtube.com/watch?v=dQw4w9WgXcQ

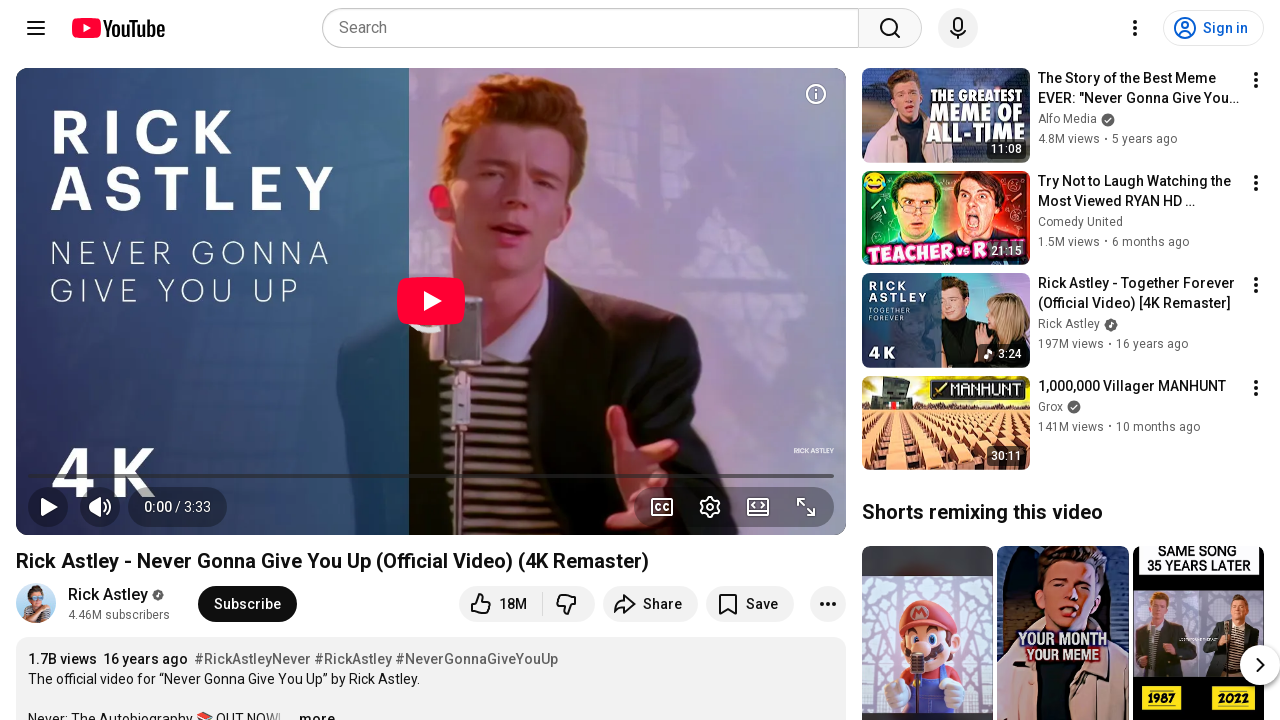

Navigated to YouTube video URL (dQw4w9WgXcQ)
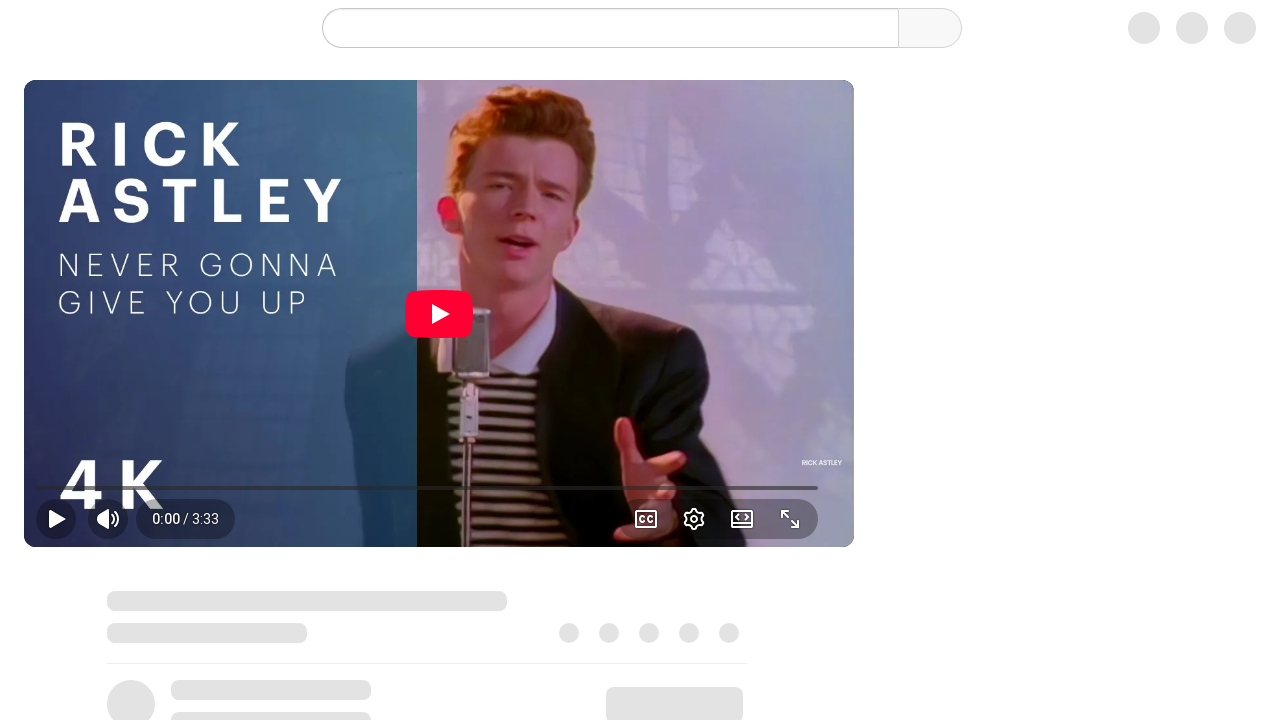

Video player element loaded
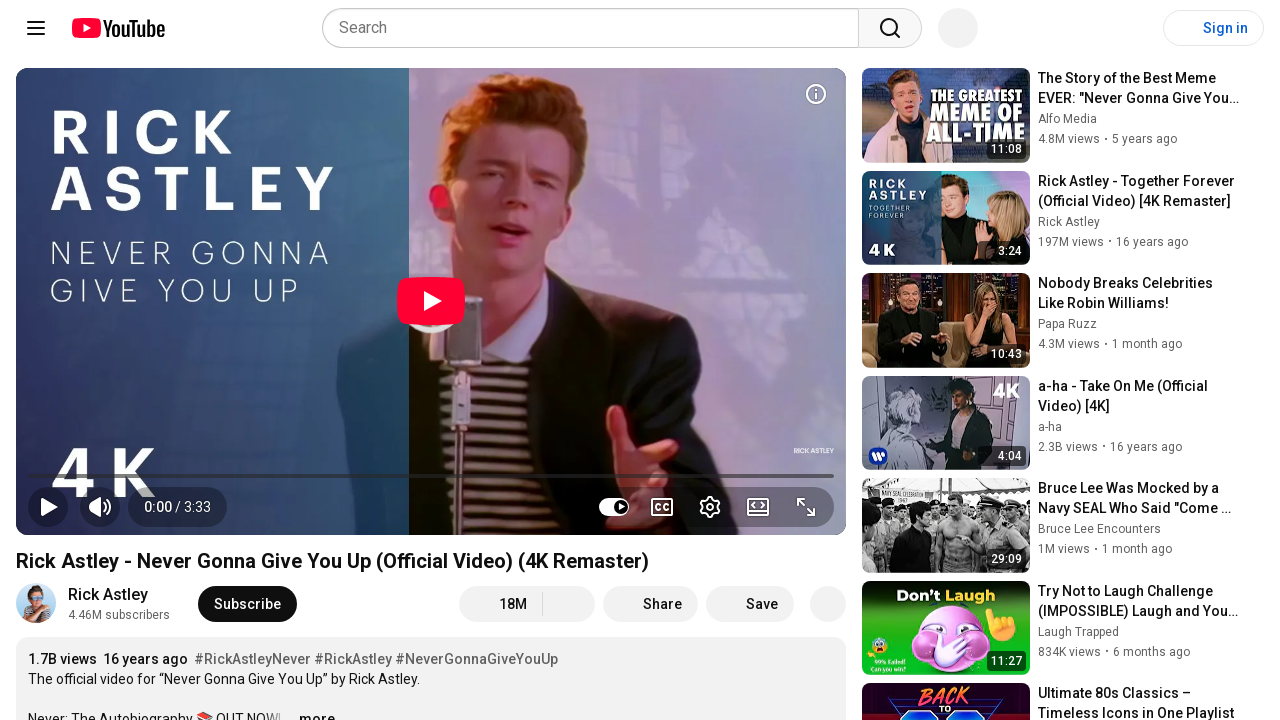

Located video player element
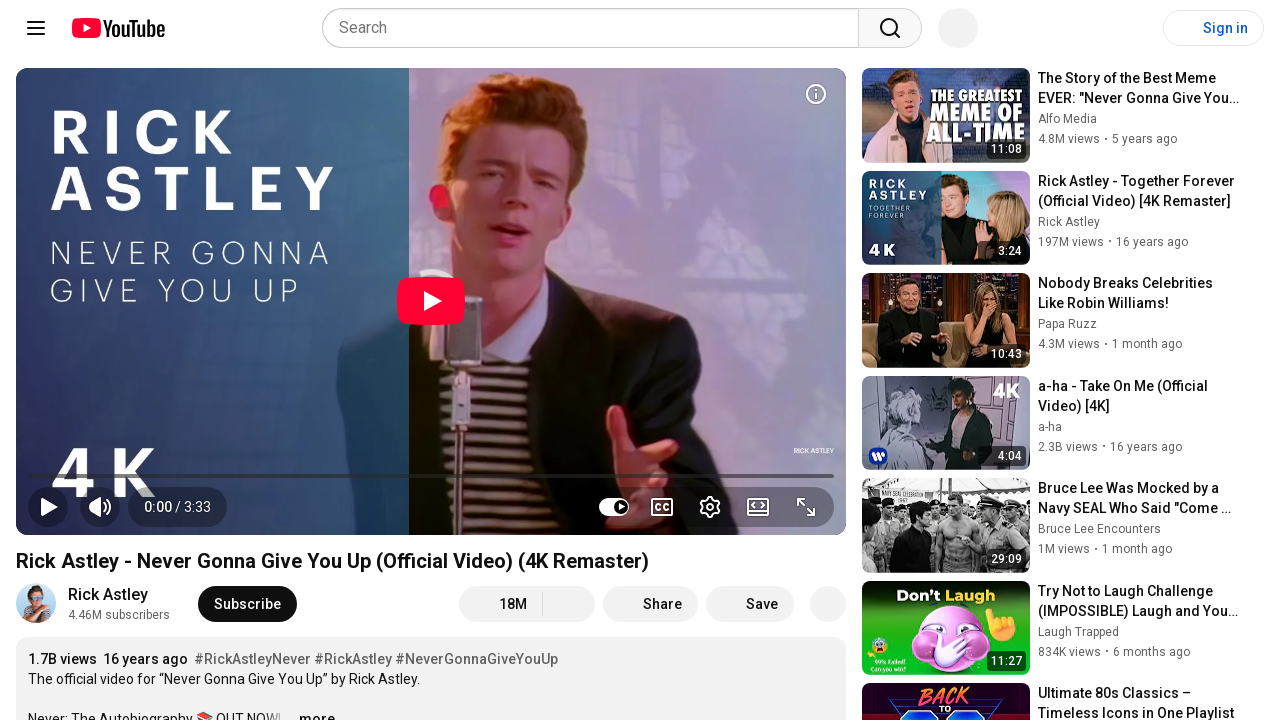

Waited for player initialization
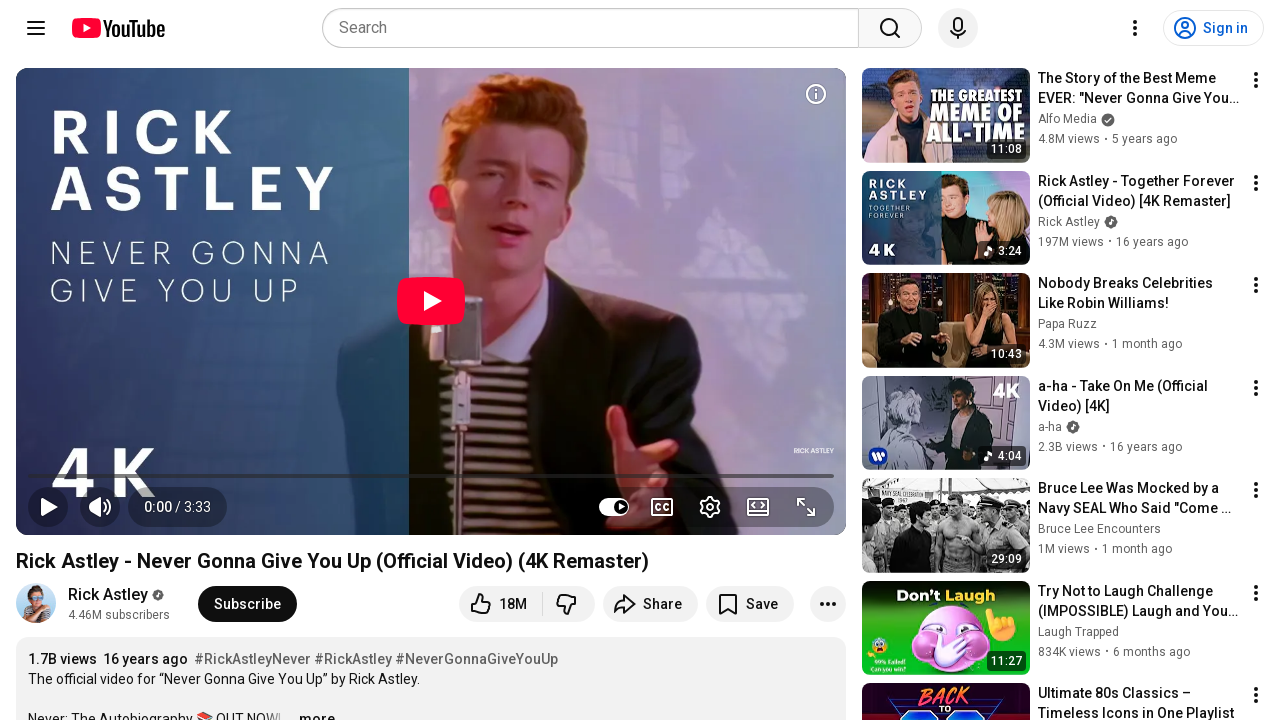

Checked player state (status: -1)
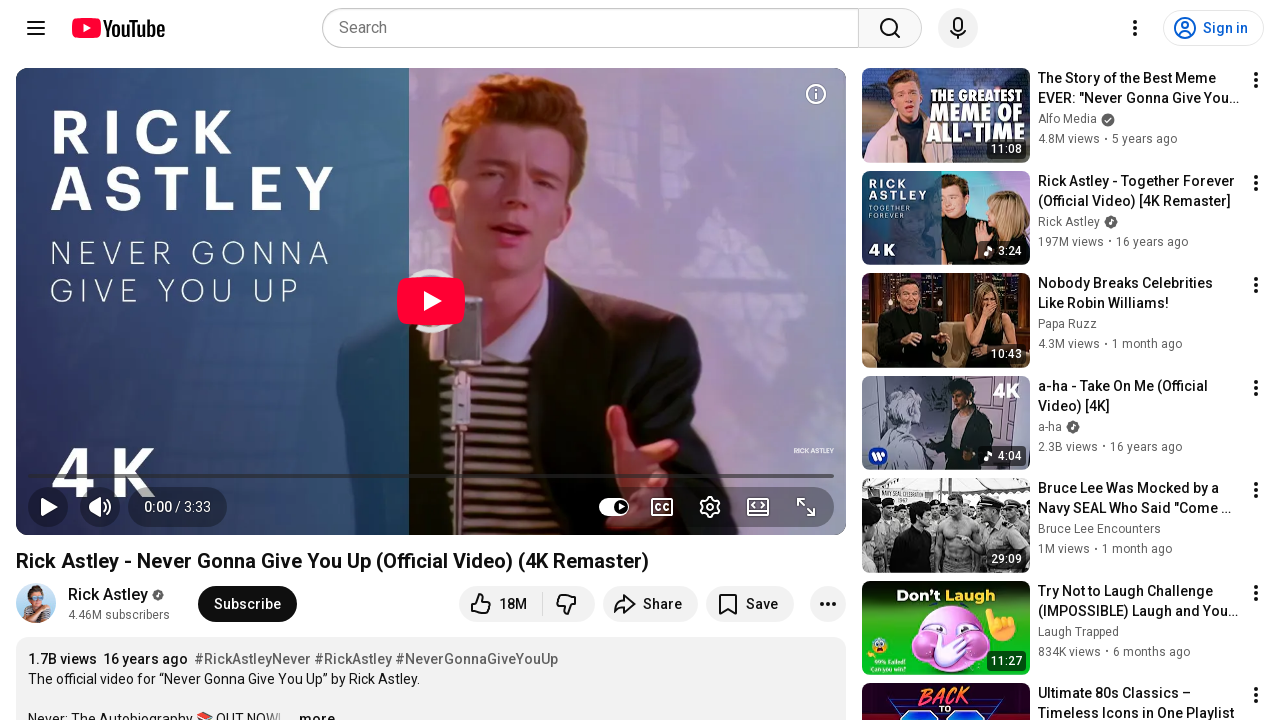

Pressed spacebar to start video playback on #movie_player
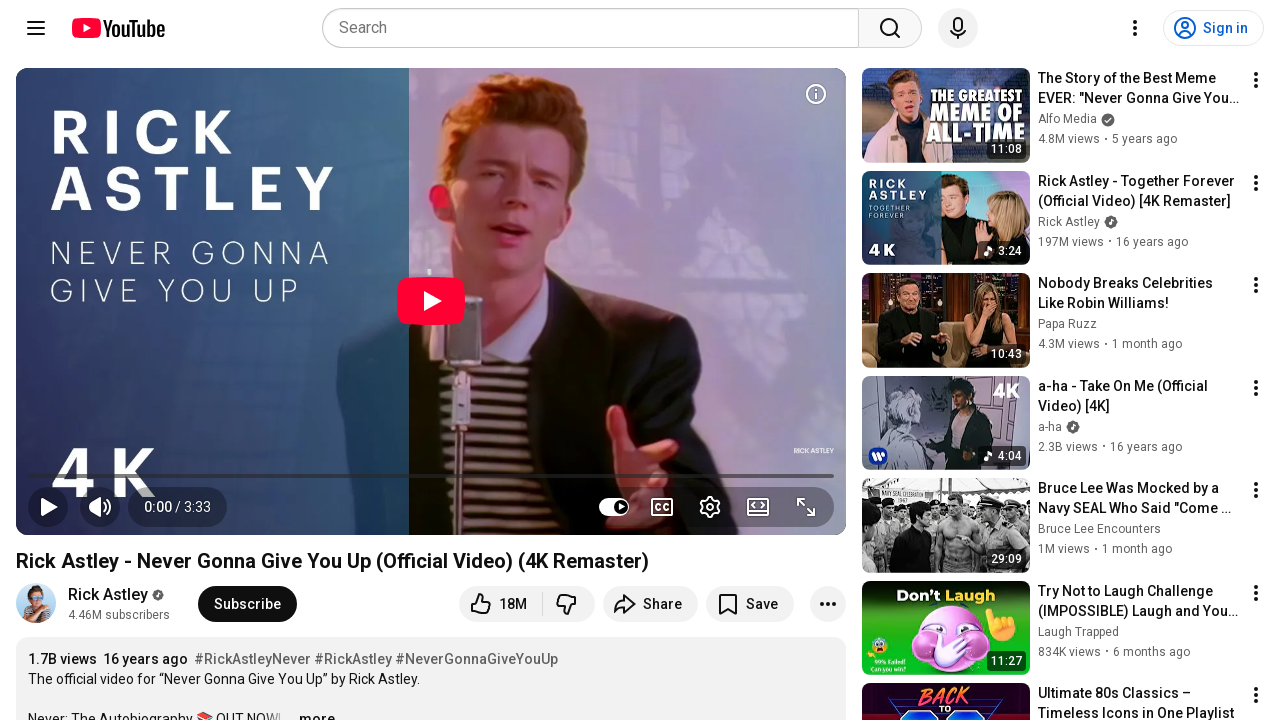

Waited for video to begin playing
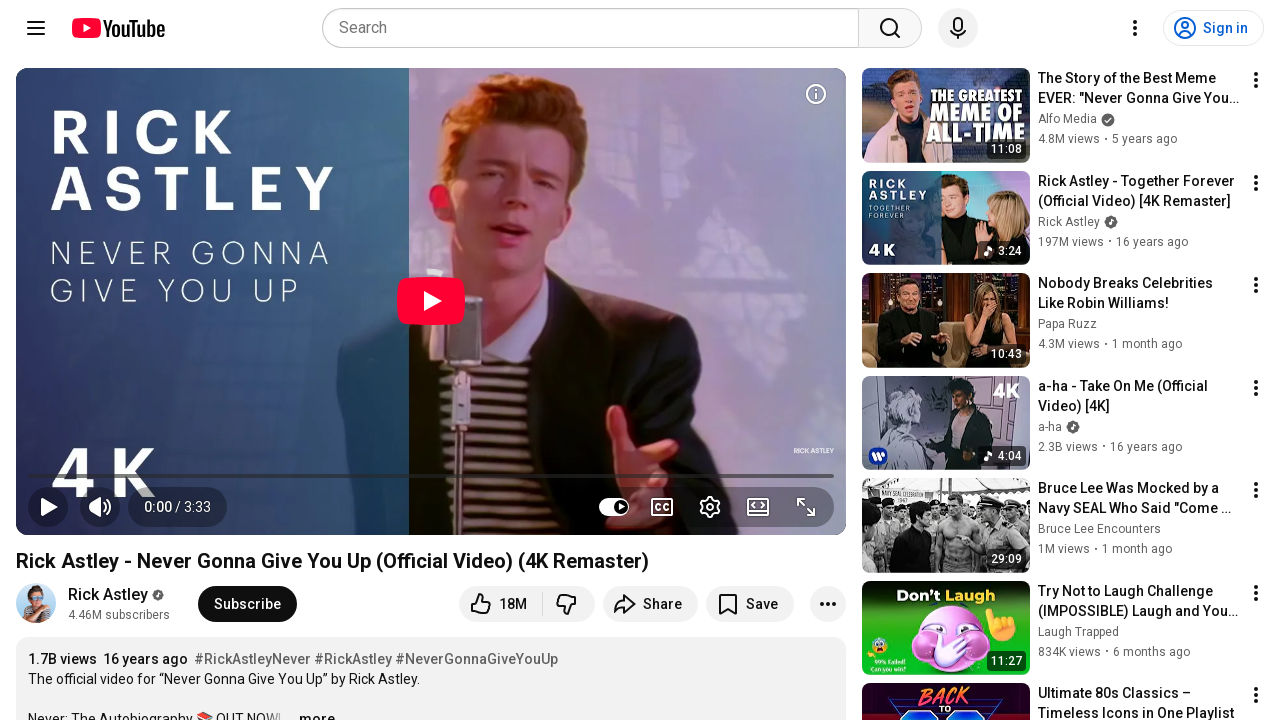

Watched video for 10 seconds
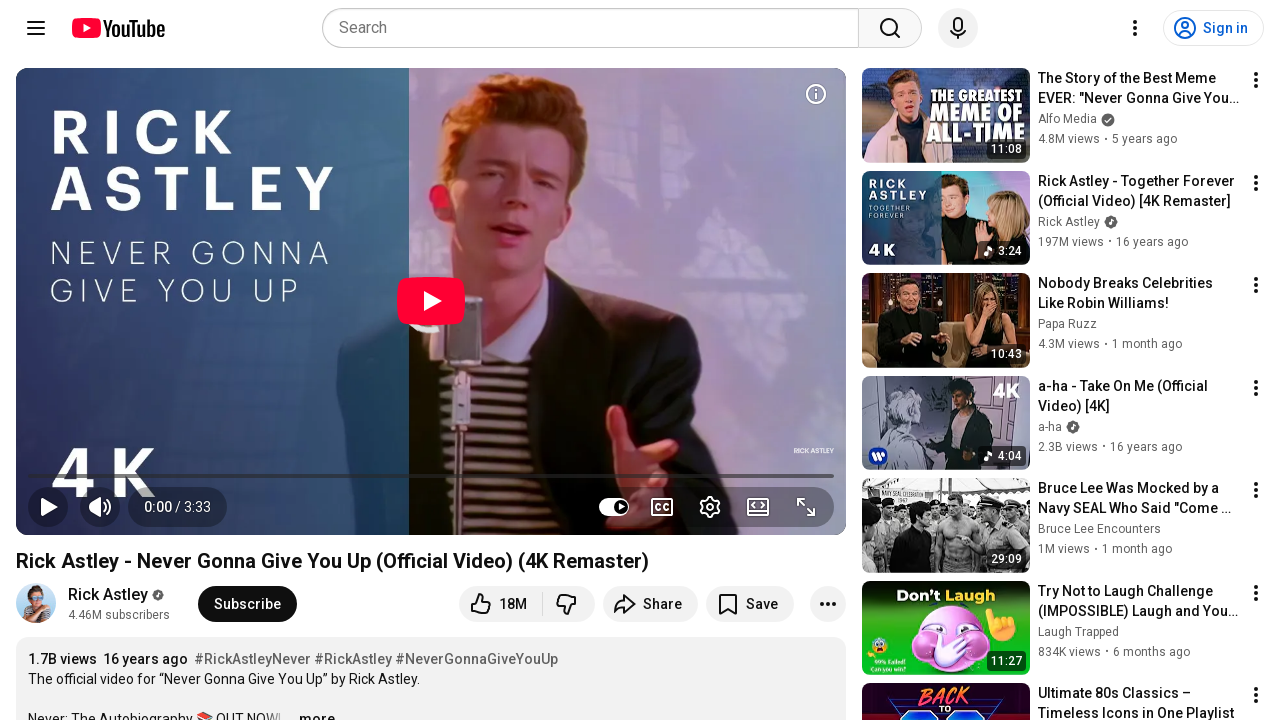

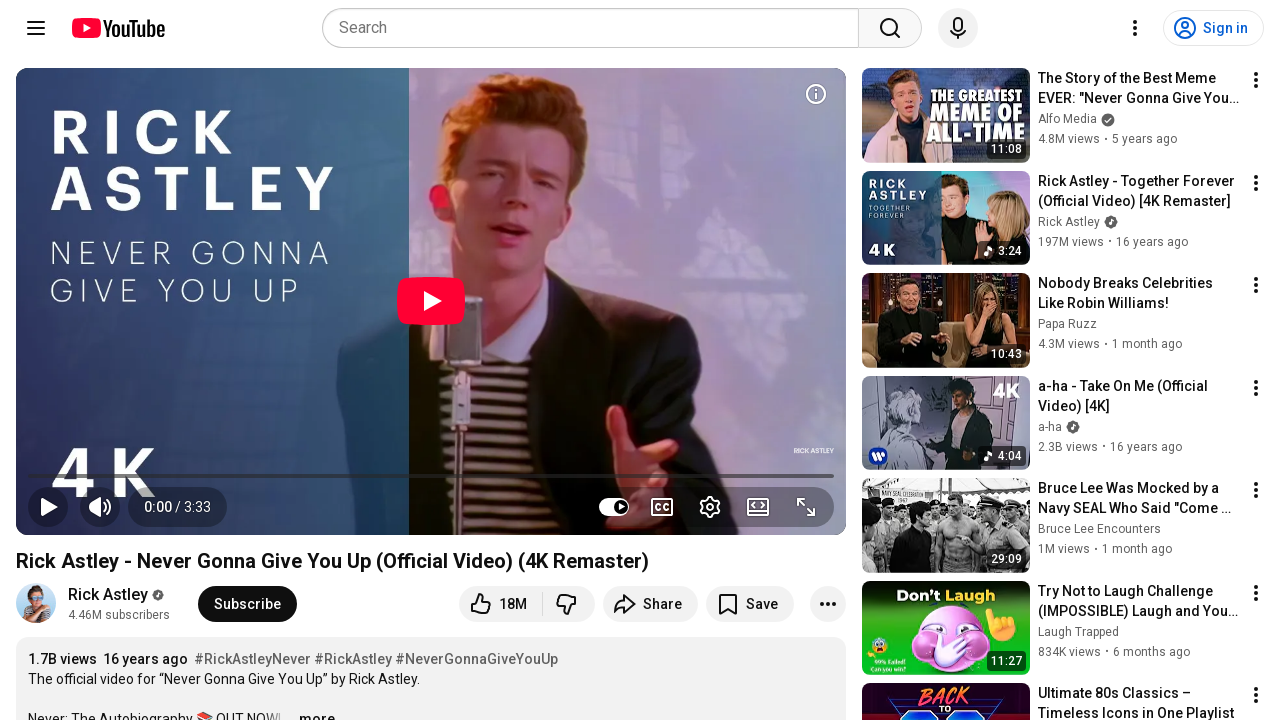